Tests a text box form by navigating to the Elements section, filling out name, email, and address fields, then submitting the form and verifying the output is displayed

Starting URL: https://demoqa.com/text-box

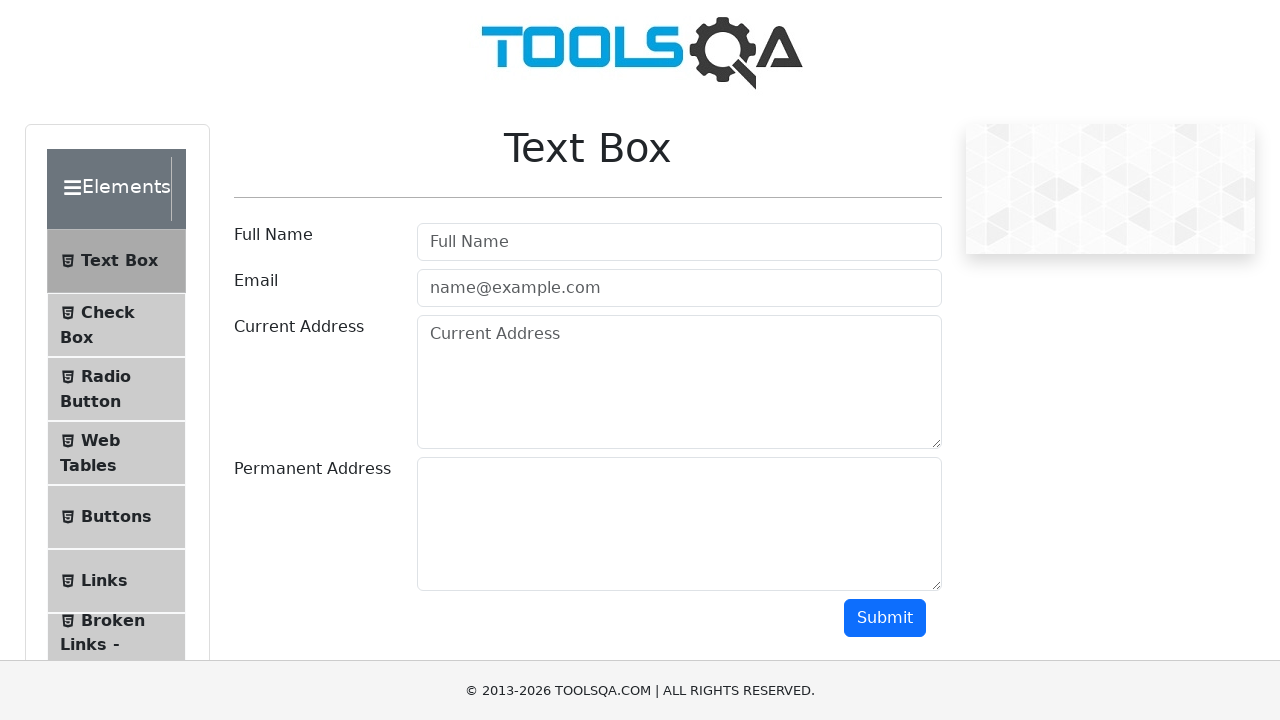

Clicked on Elements section header at (116, 189) on (//div[@class='header-wrapper'])[1]
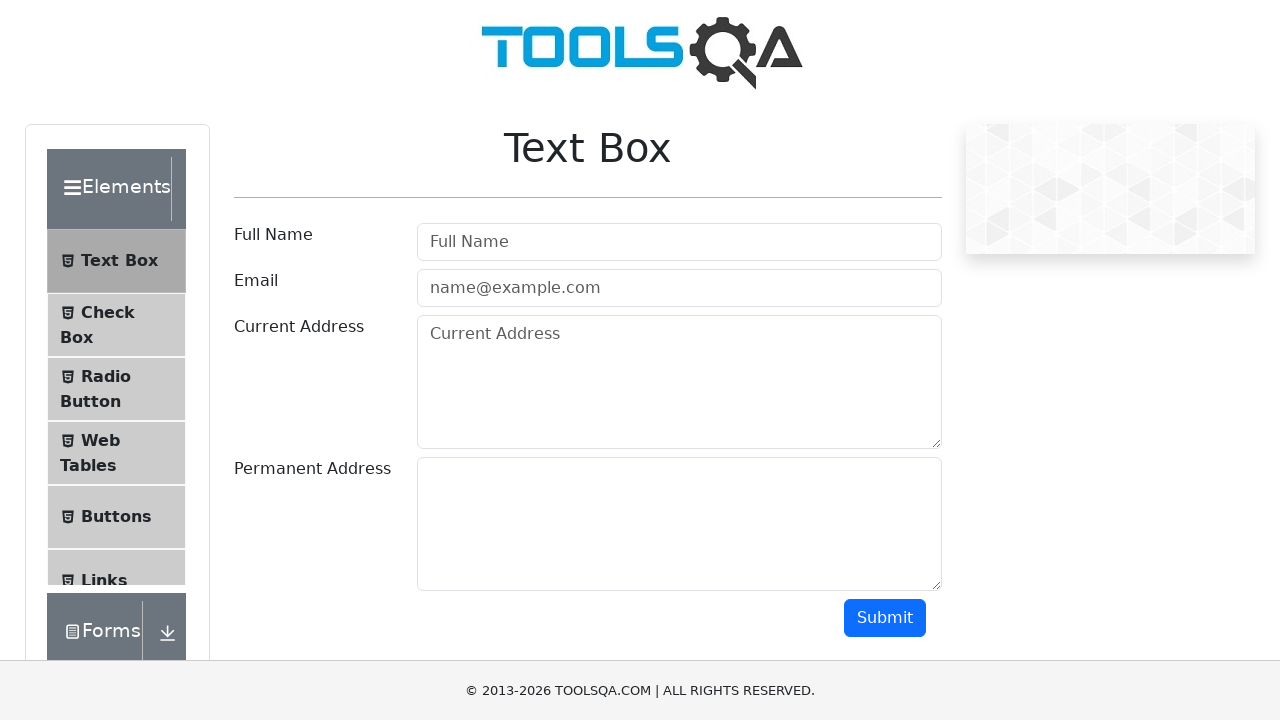

Clicked on Text Box menu item at (119, 239) on xpath=//span[normalize-space()='Text Box']
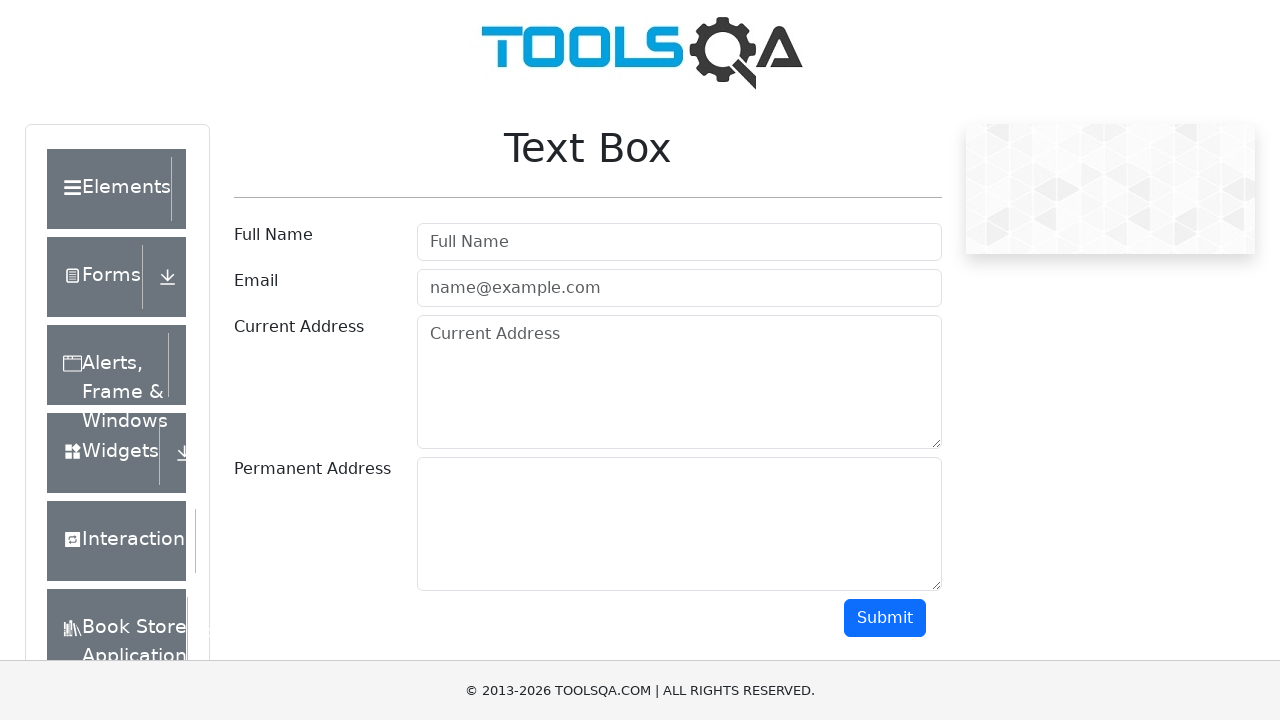

Filled in name field with 'Shaik' on #userName
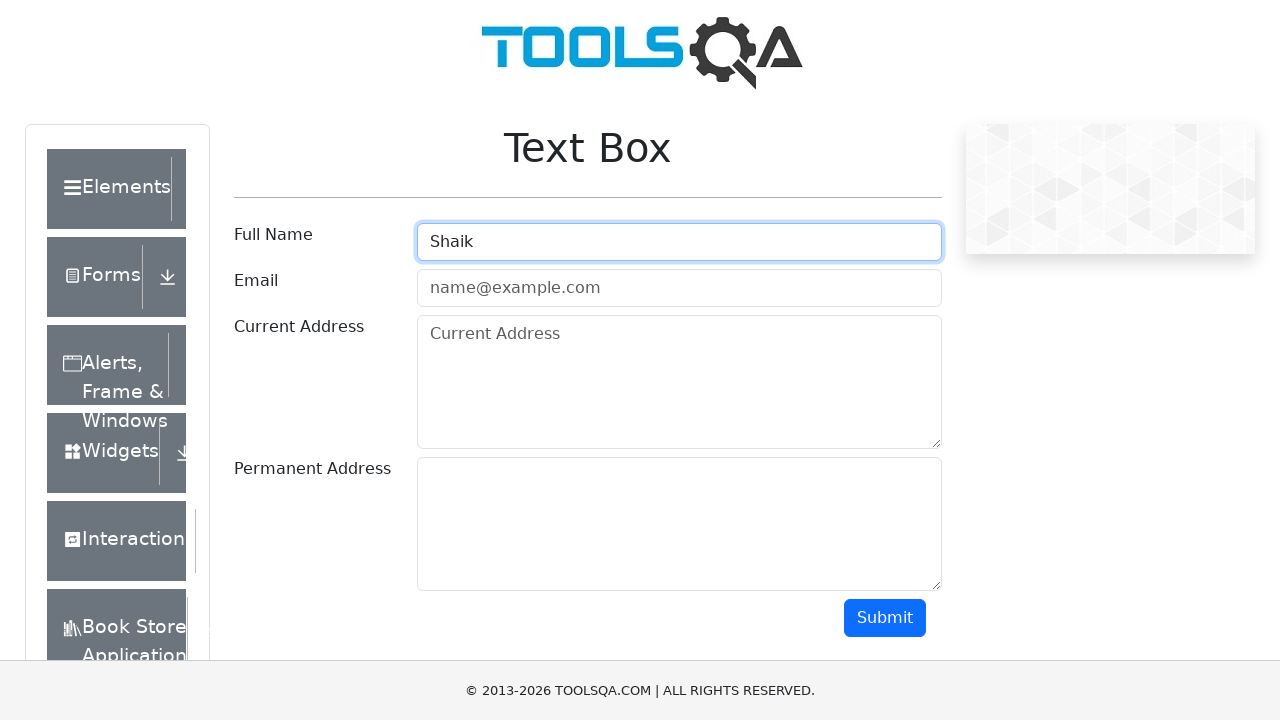

Filled in email field with 'Demo@gmail.com' on #userEmail
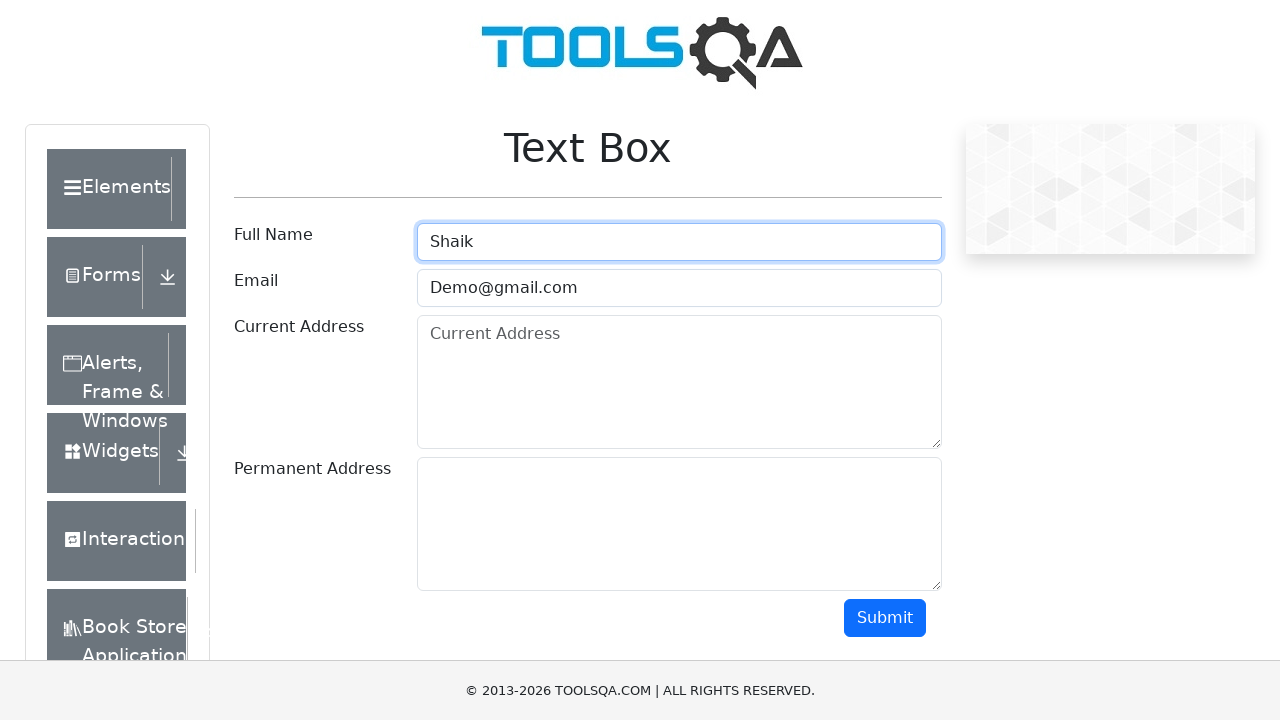

Filled in current address field with 'Hyderabad' on #currentAddress
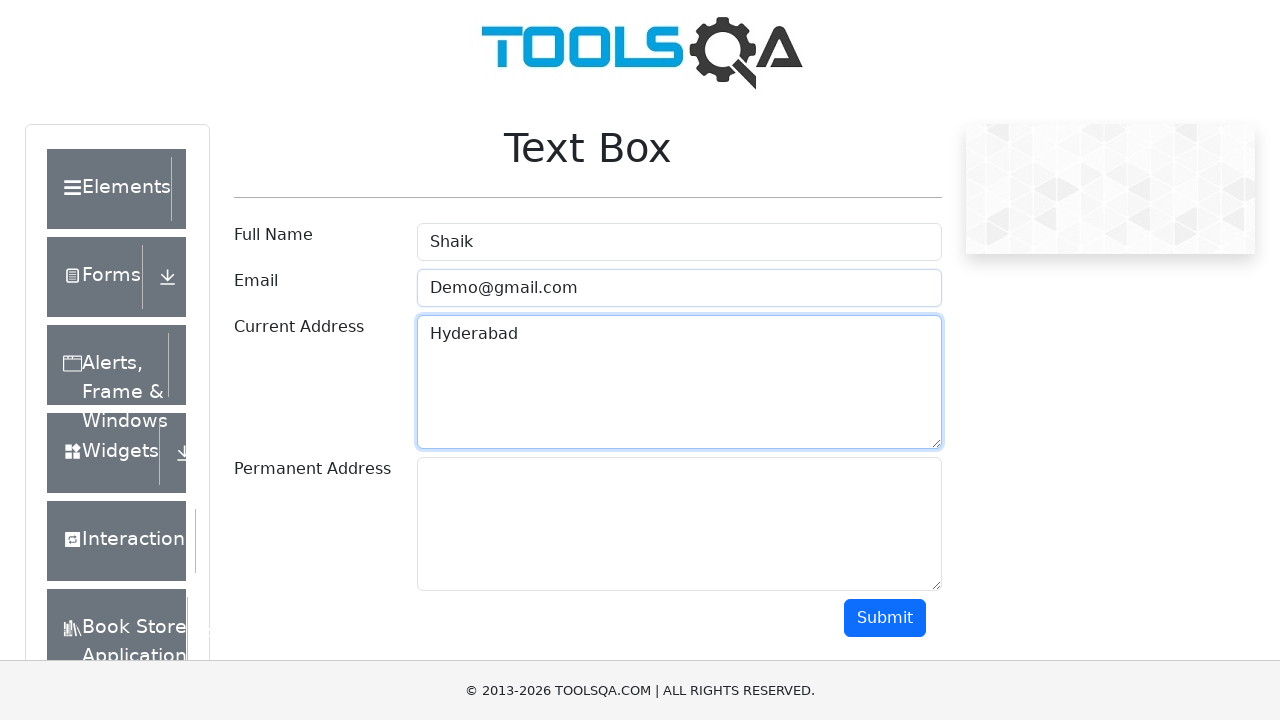

Filled in permanent address field with 'Hyderabad 1' on #permanentAddress
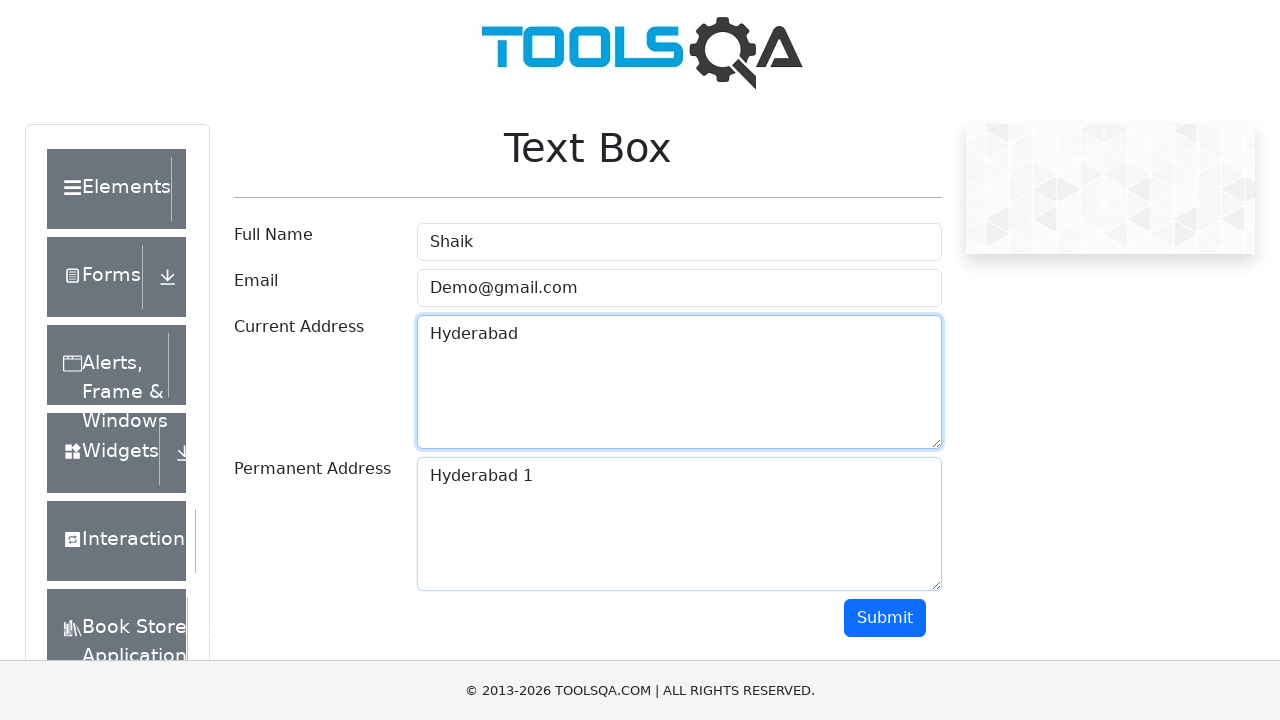

Clicked submit button to submit the form at (885, 618) on (//button[@type='button'])[2]
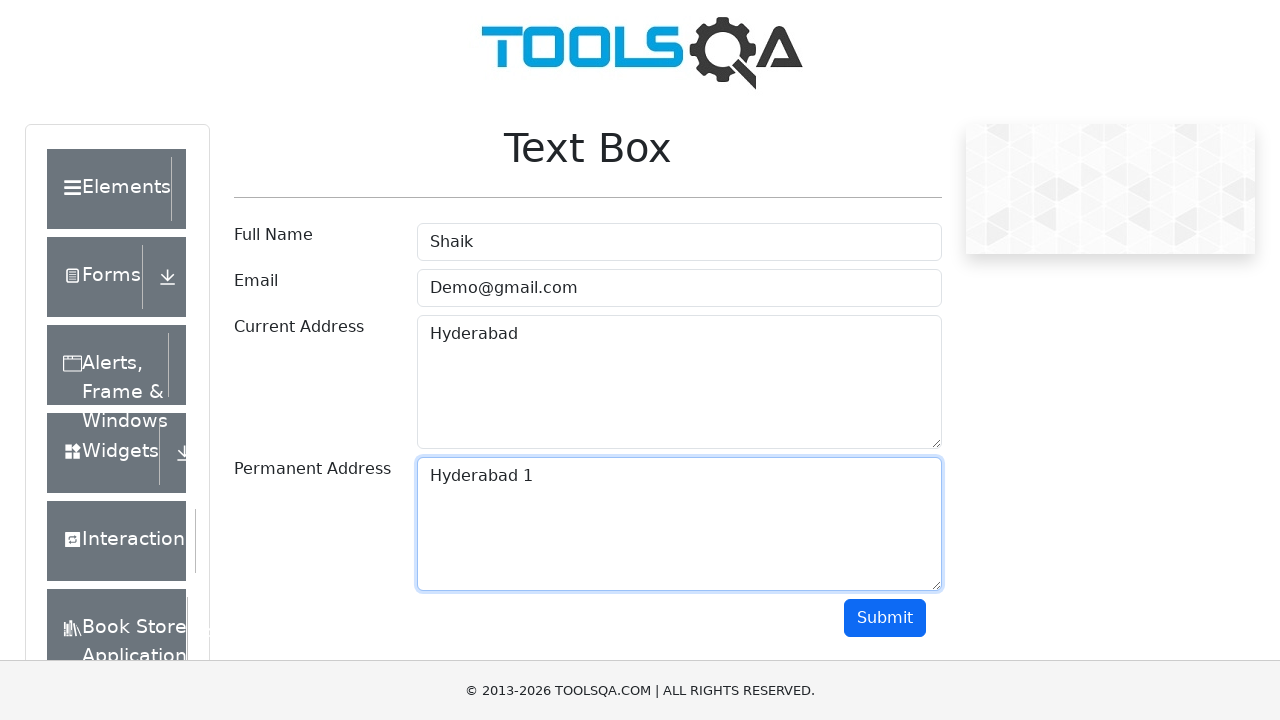

Form output section loaded and verified
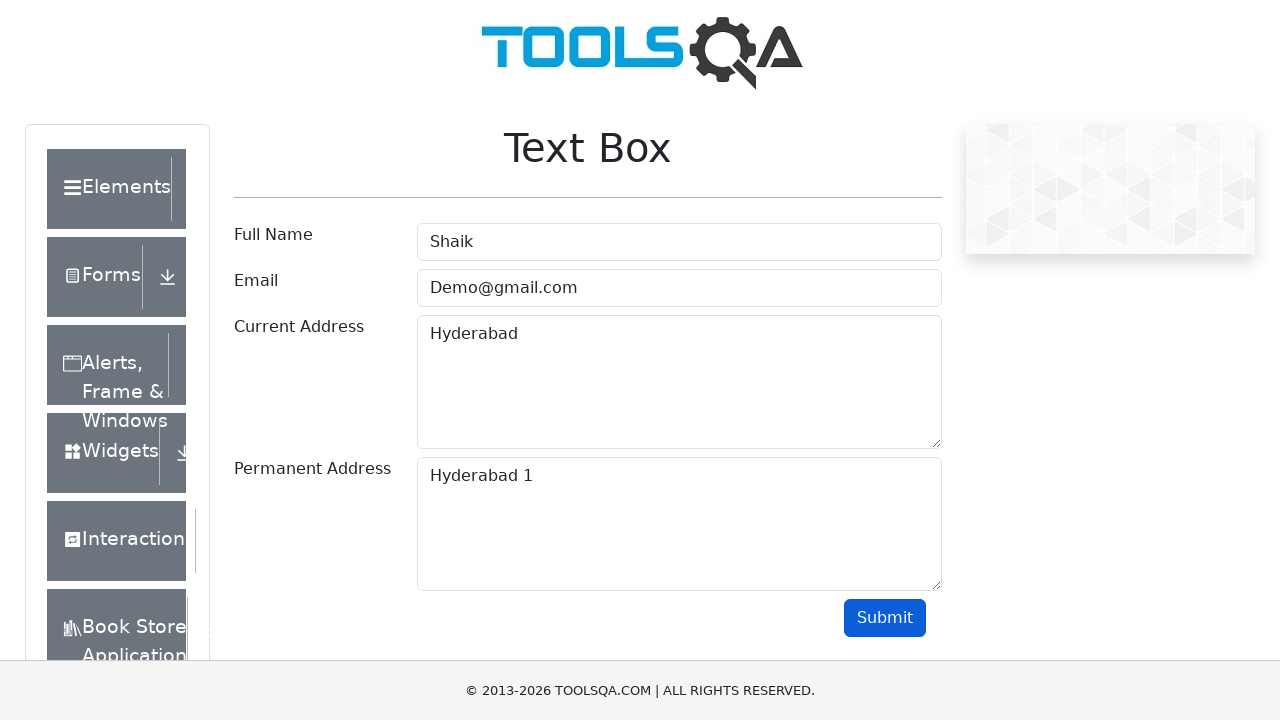

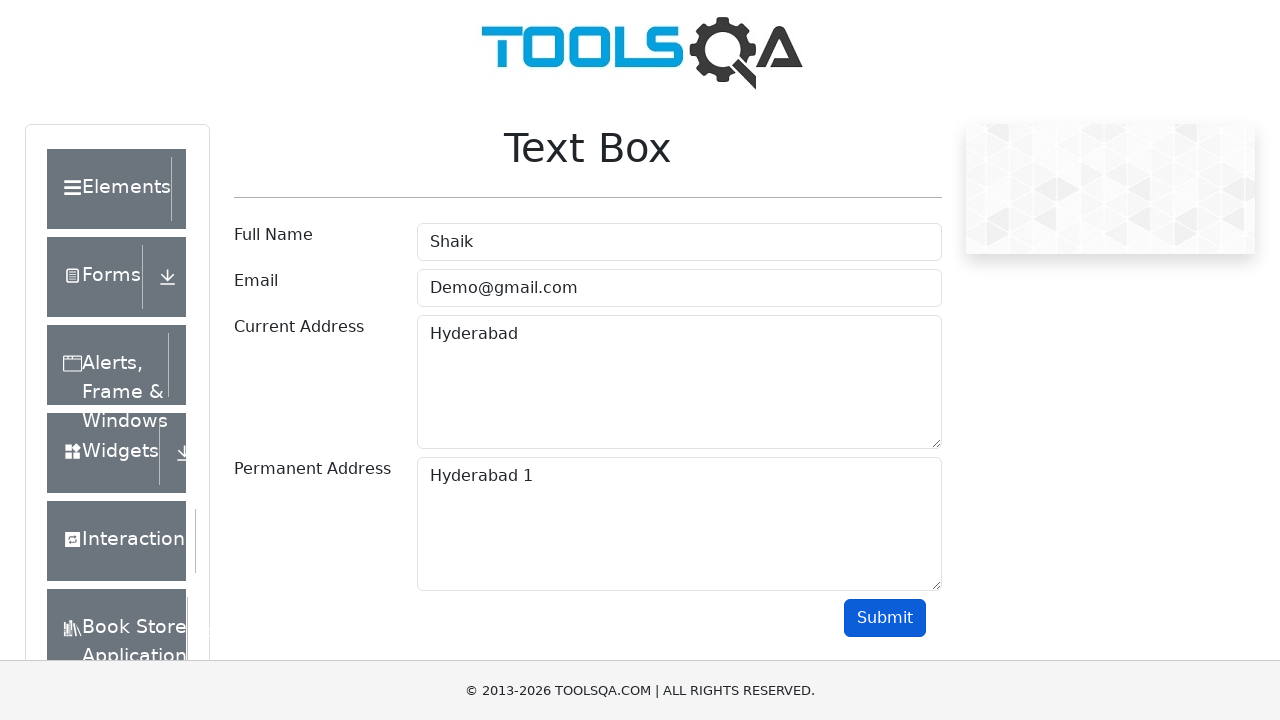